Tests the Files section on Programiz Python examples page by clicking on the Files category and verifying the list of file-related programming examples is displayed correctly

Starting URL: https://dev.programiz.com/python-programming/examples

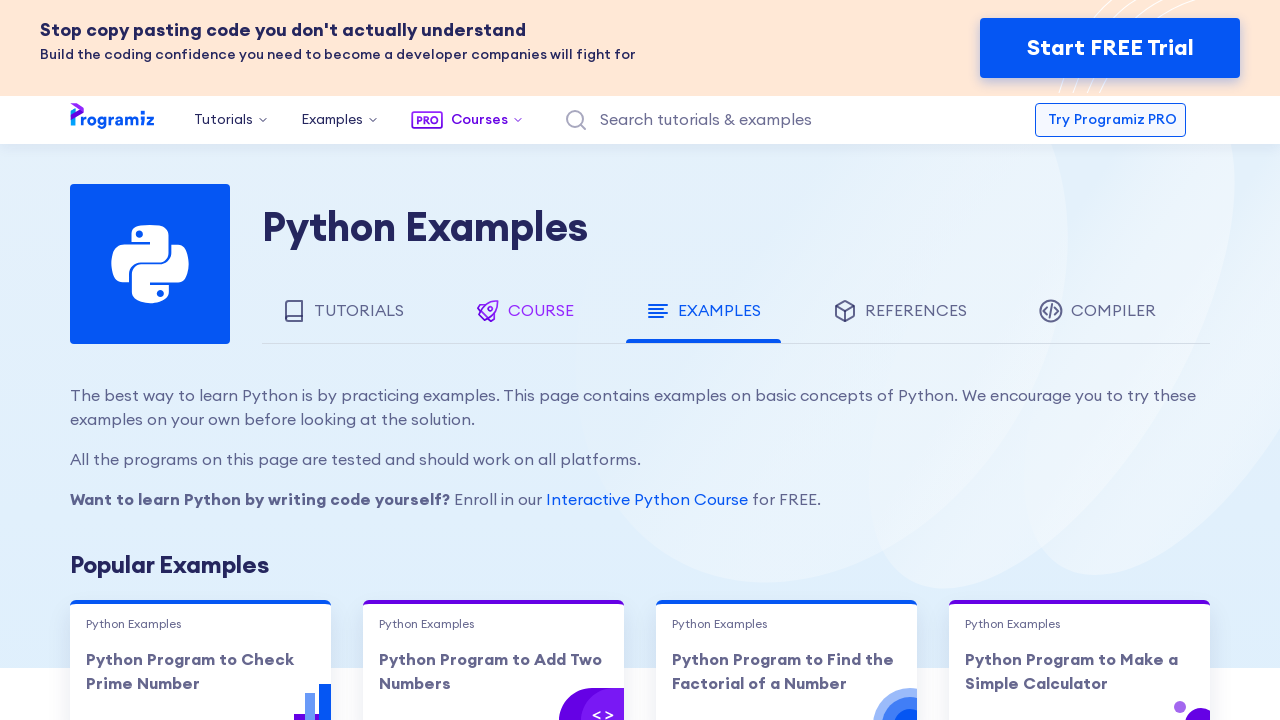

Clicked on the Files category link at (235, 360) on xpath=//*[@id="edit-select-26"]/a
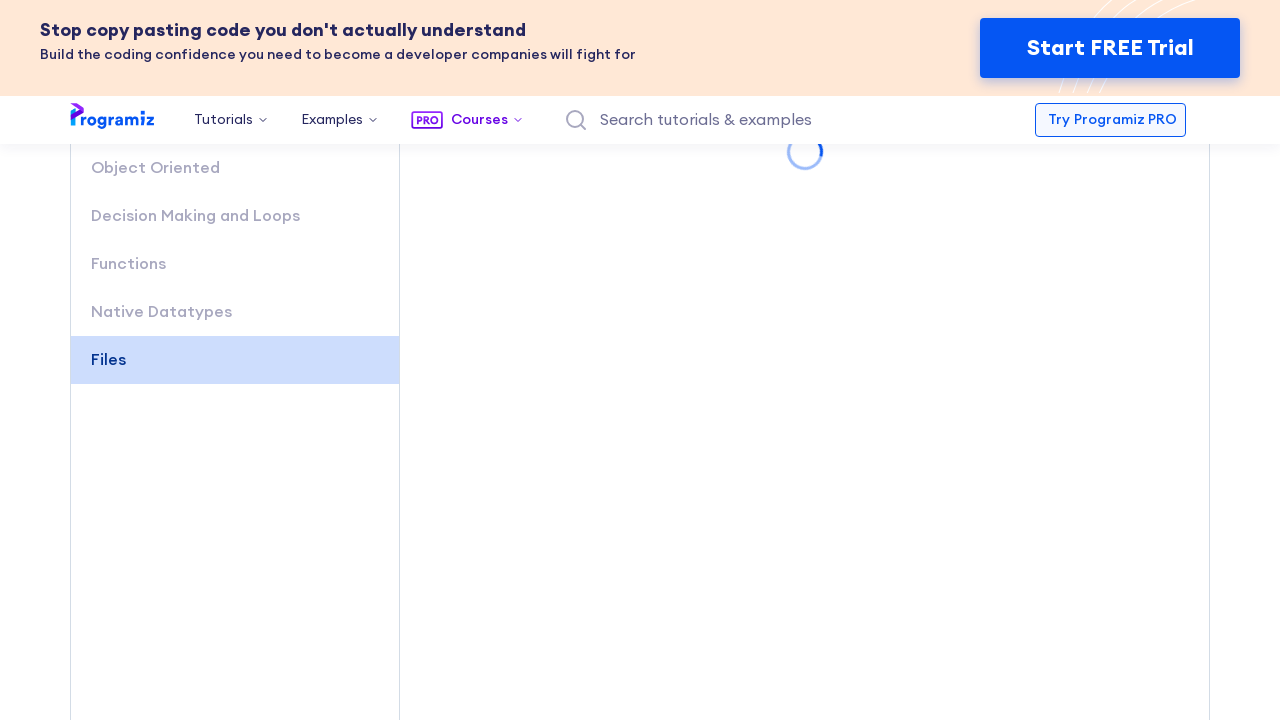

Waited for file examples list container to load
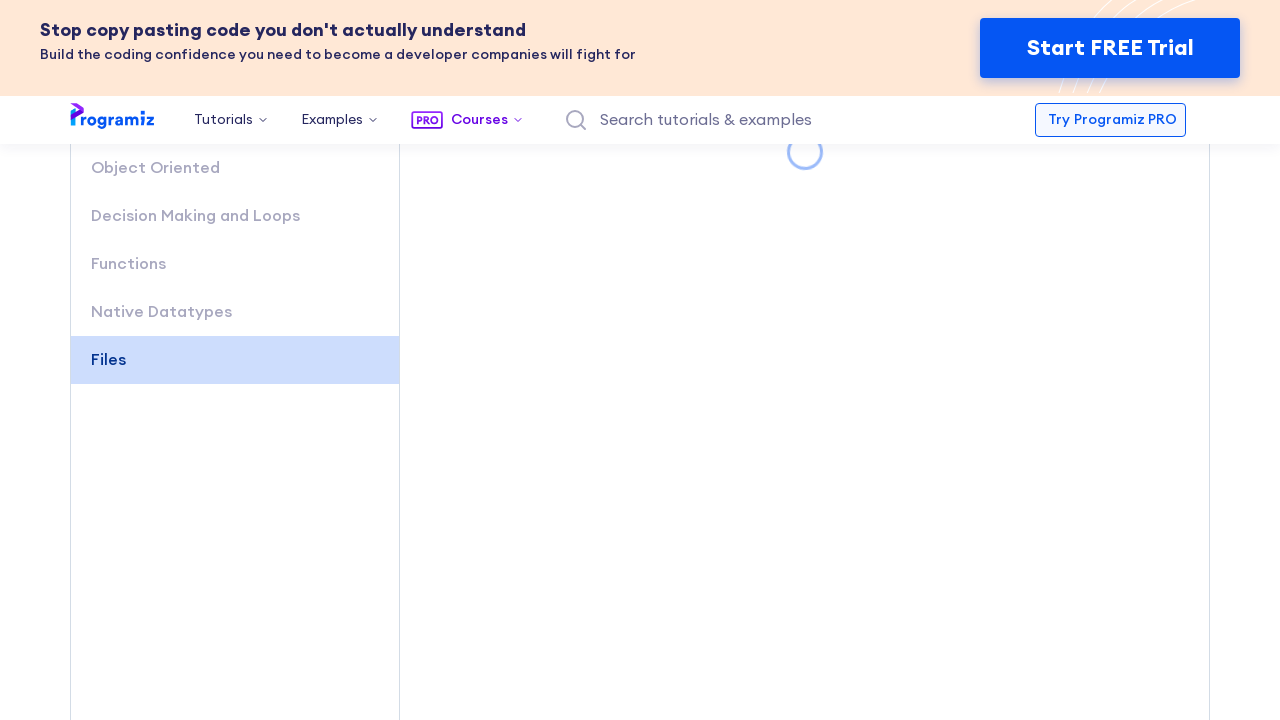

Verified file-related programming examples list items are displayed
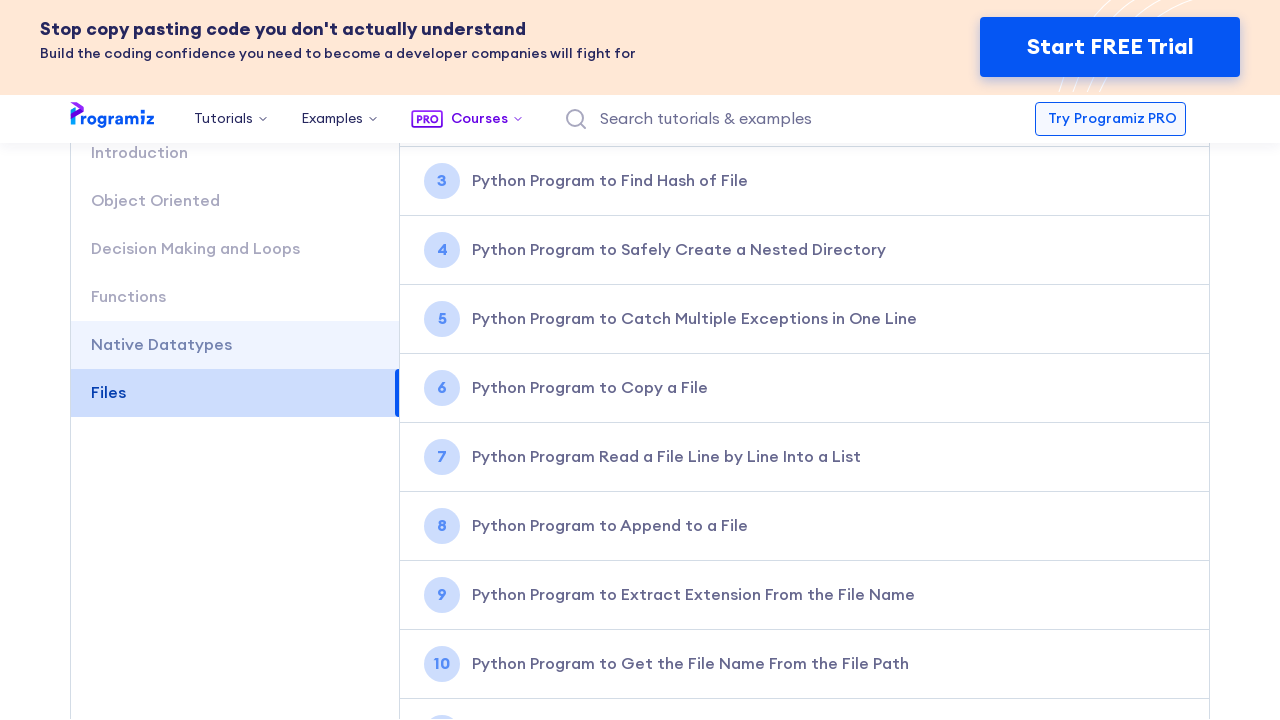

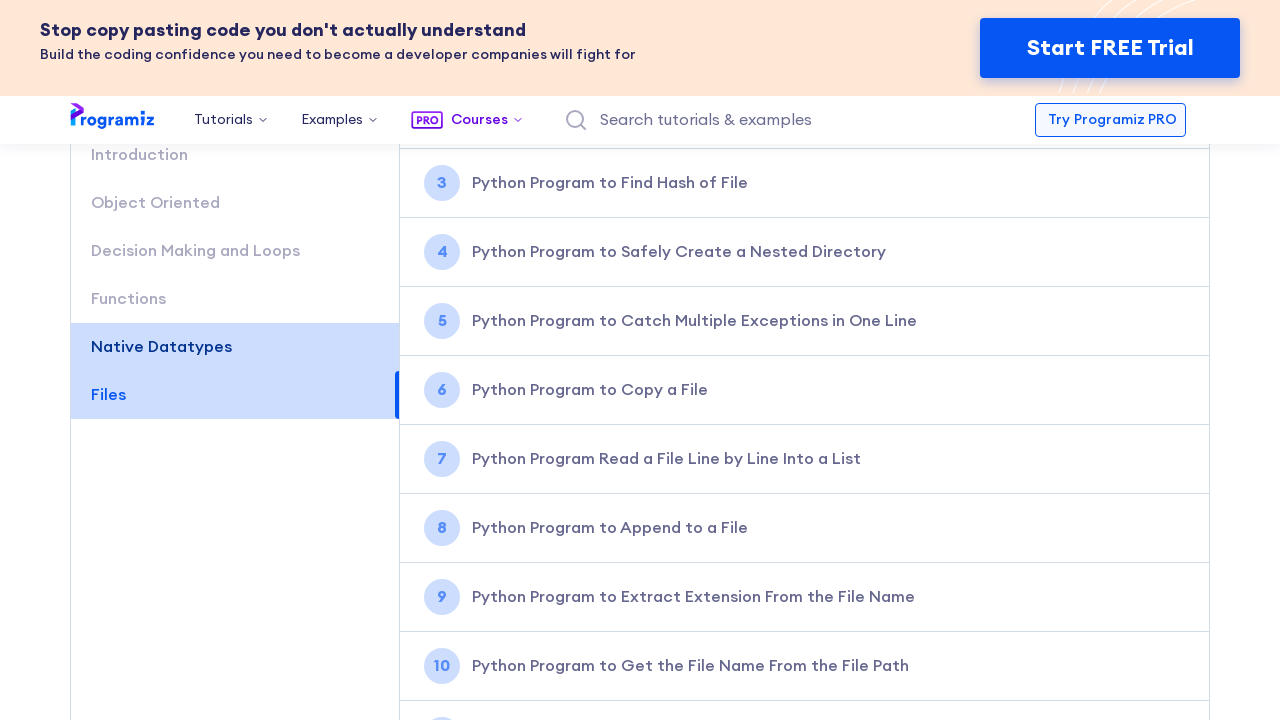